Tests checkbox functionality by navigating to a checkboxes page, finding all checkbox elements, and verifying that the second checkbox is checked while the first is unchecked using different verification approaches.

Starting URL: http://the-internet.herokuapp.com/checkboxes

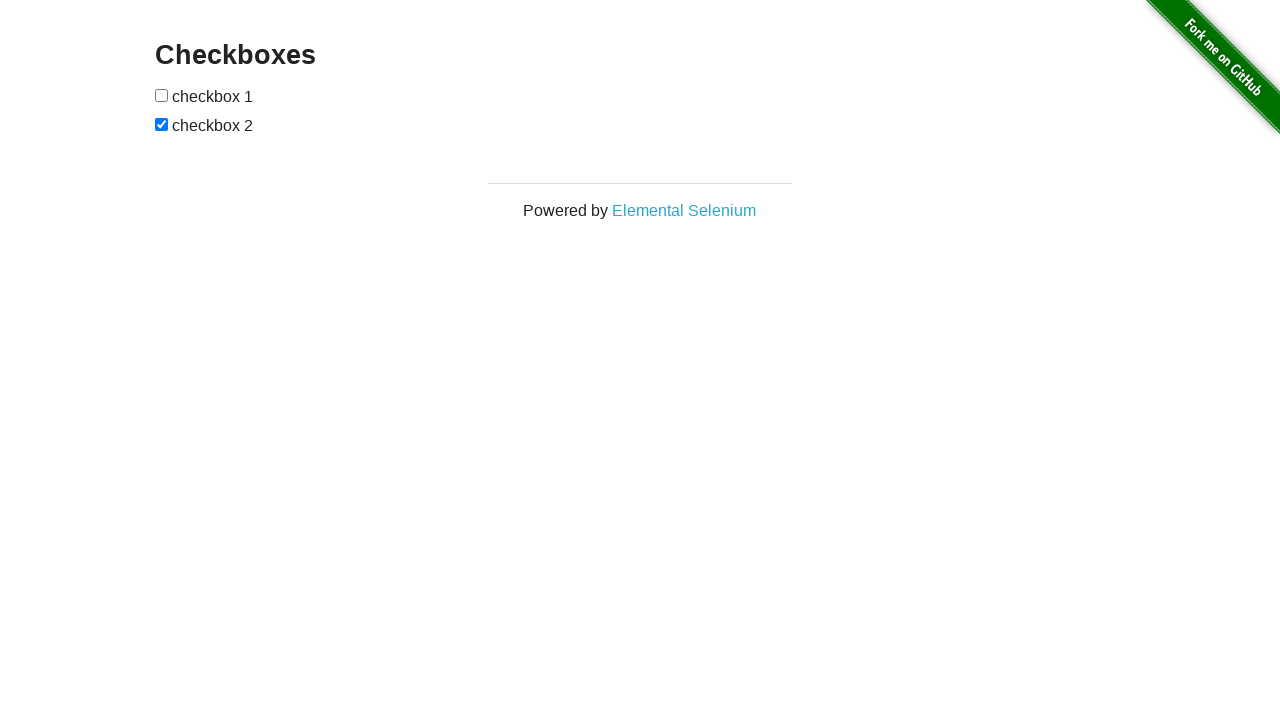

Waited for checkbox elements to be present on the page
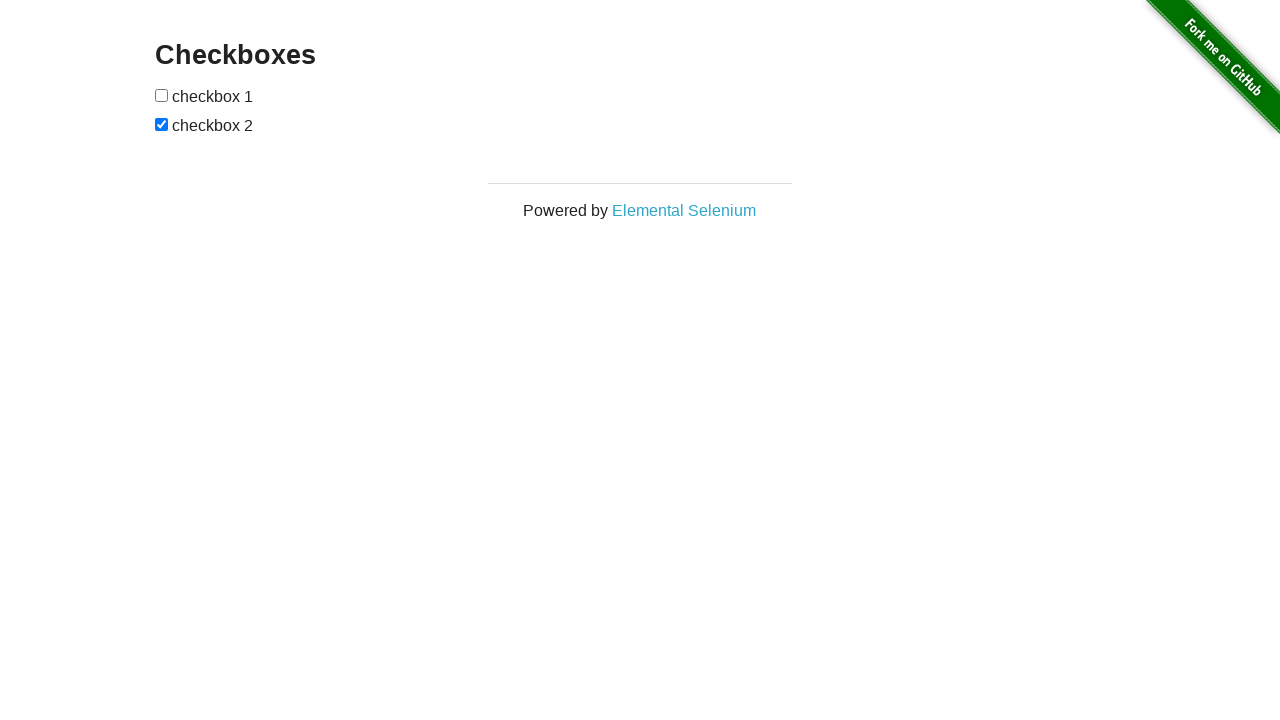

Located all checkbox elements on the page
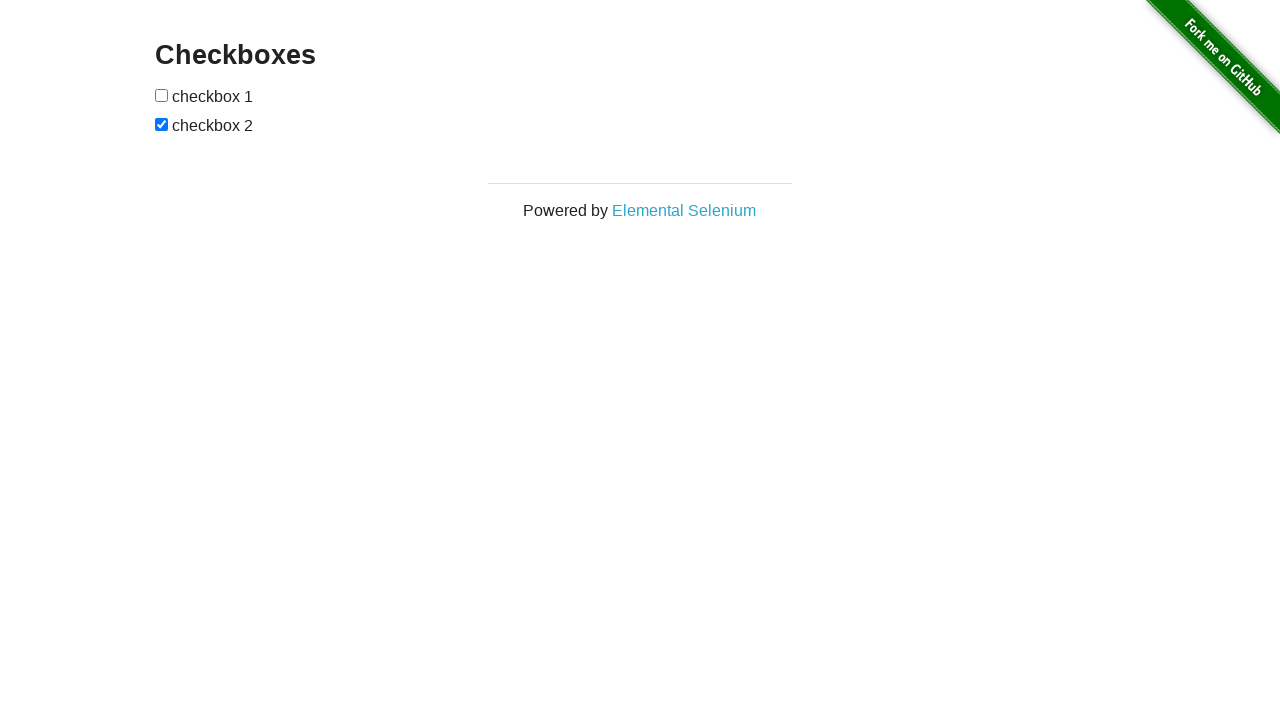

Verified that the second checkbox is checked
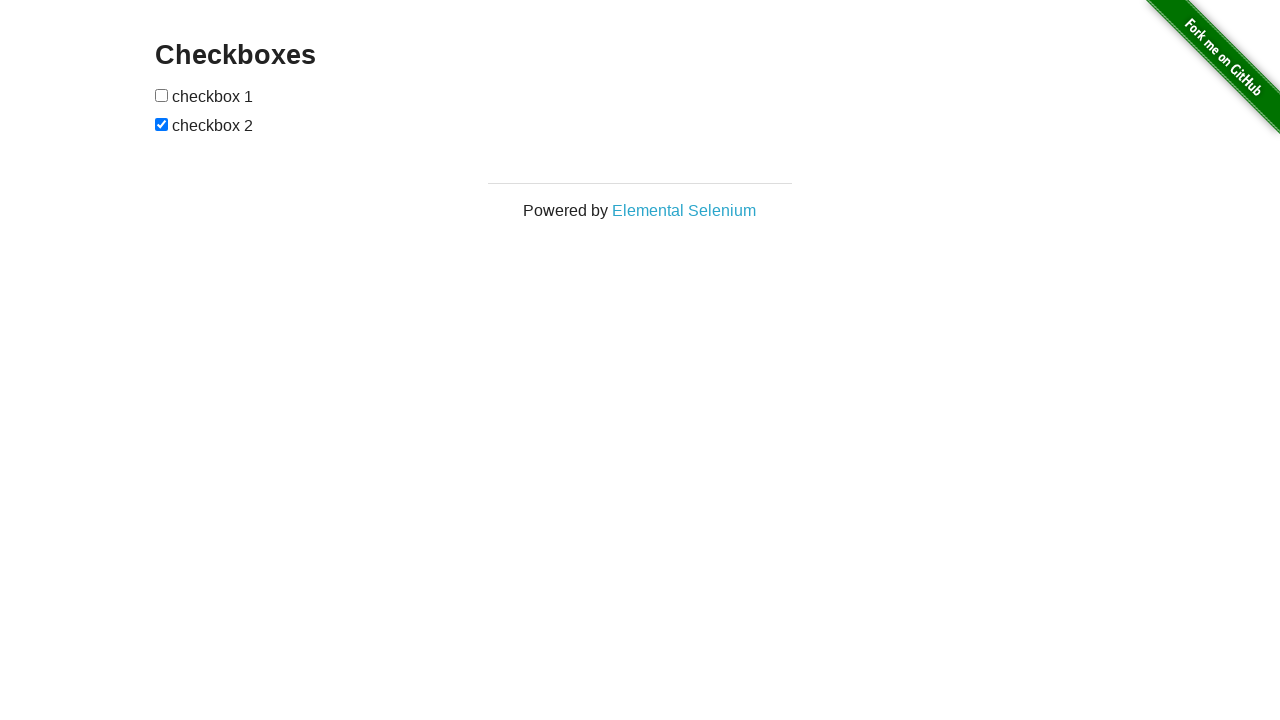

Verified that the first checkbox is not checked
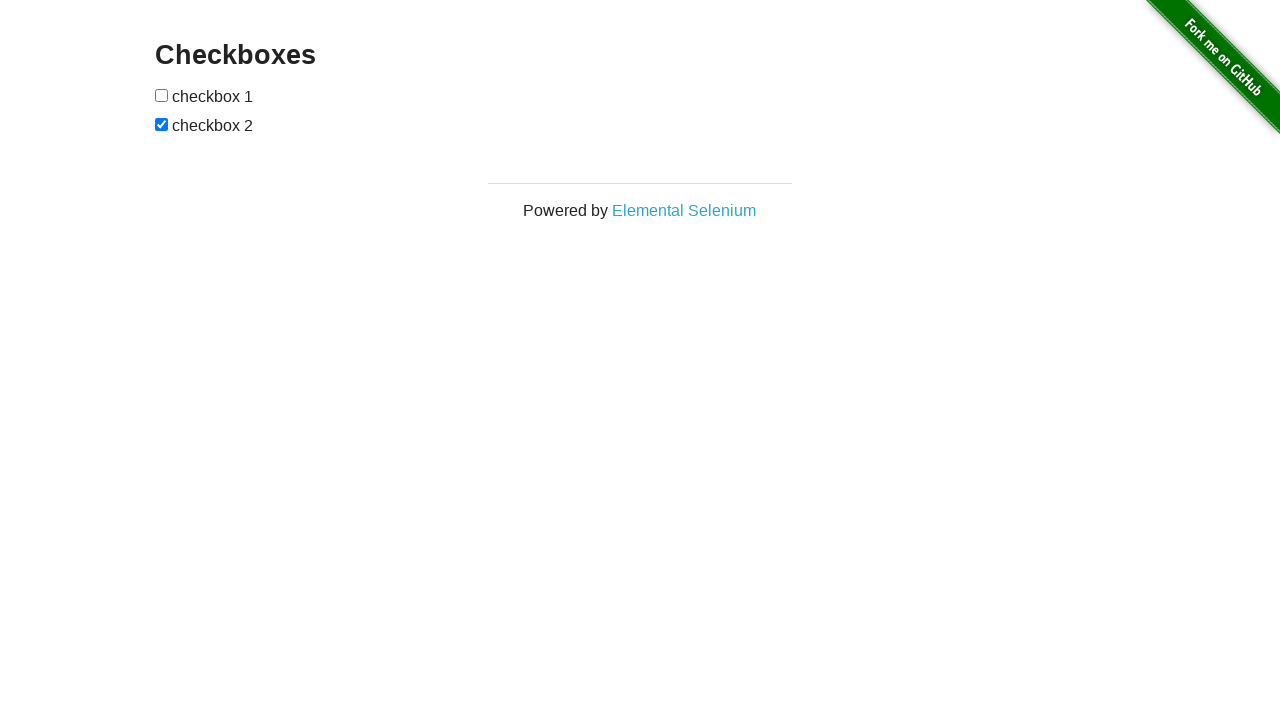

Clicked the first checkbox to check it at (162, 95) on input[type="checkbox"] >> nth=0
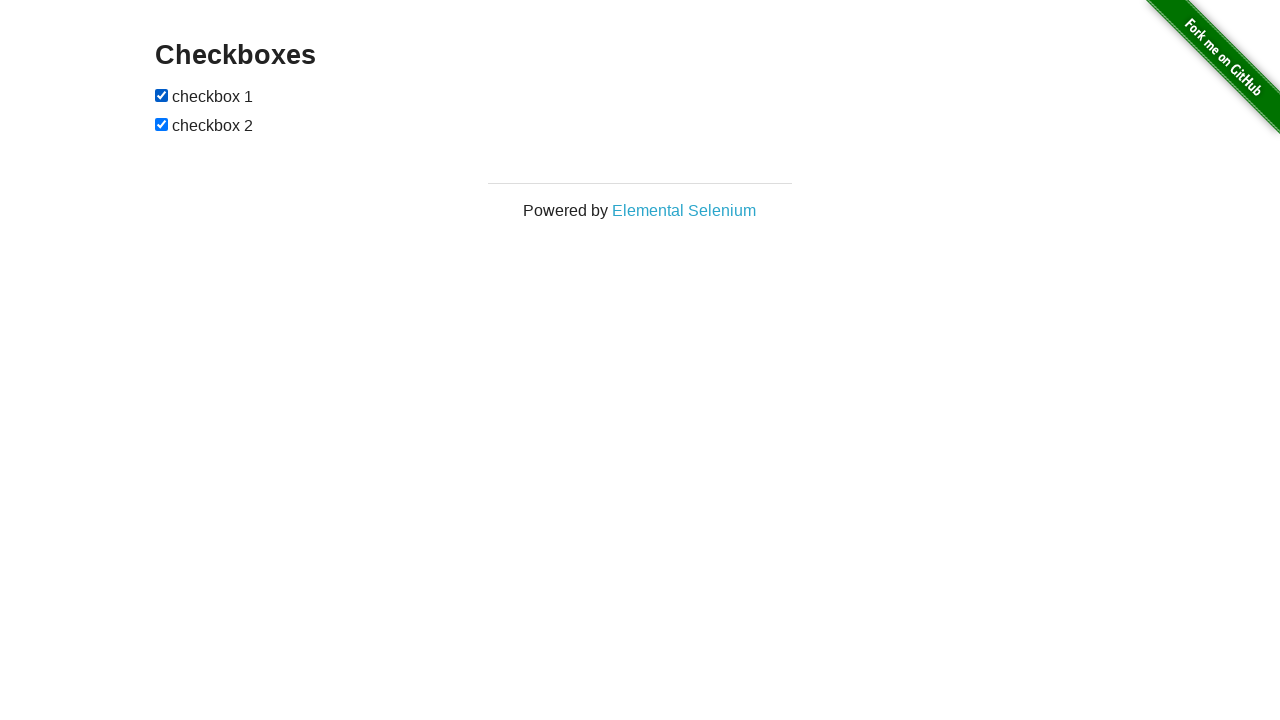

Verified that the first checkbox is now checked
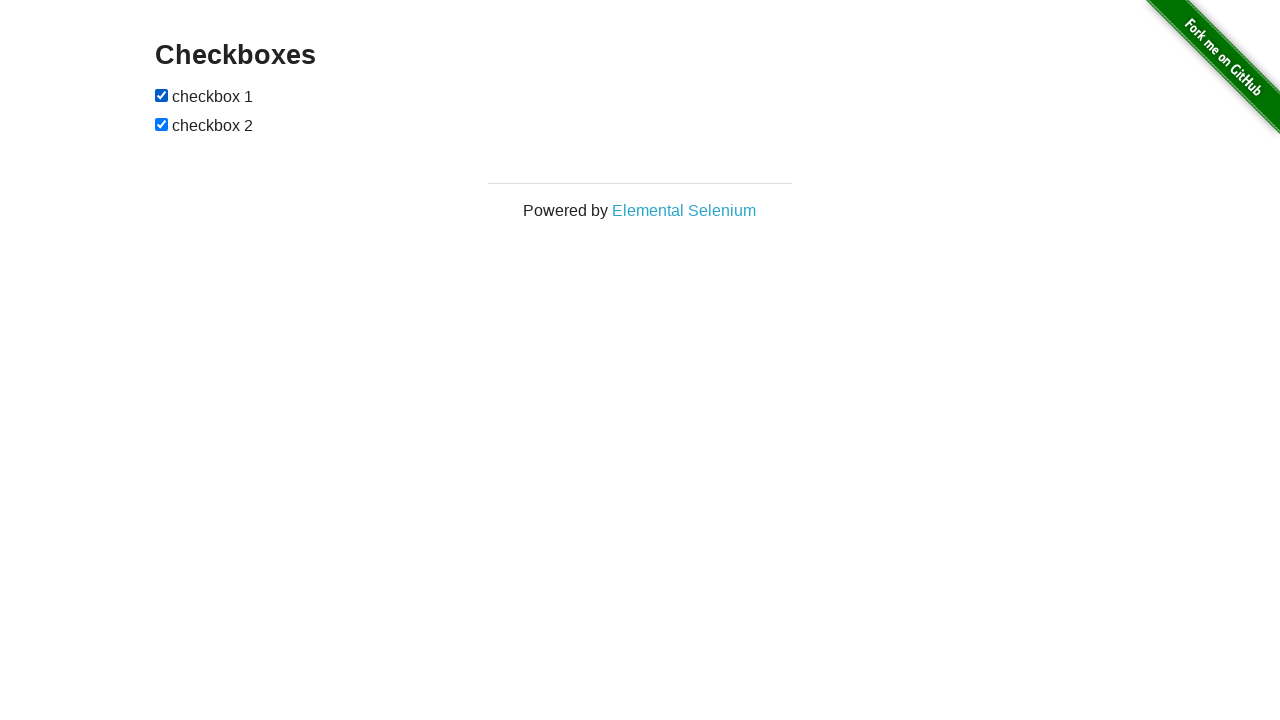

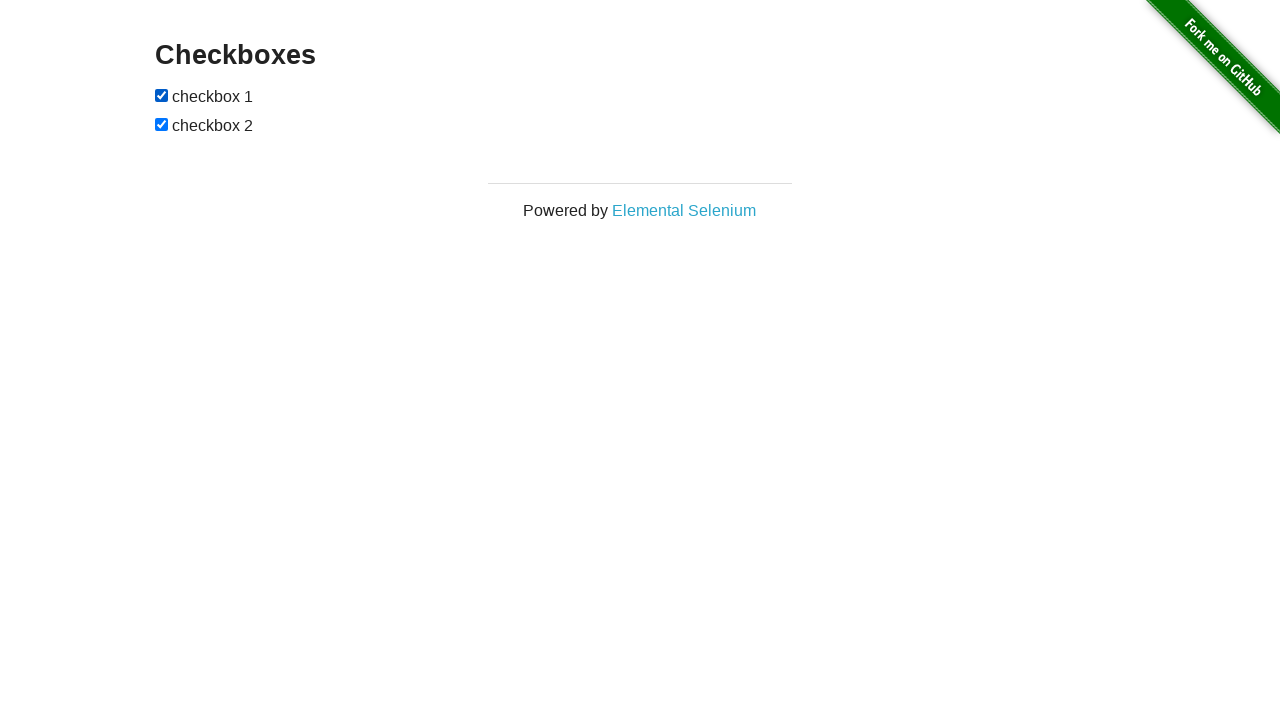